Opens YouTube Vietnam homepage in Chrome browser

Starting URL: https://www.youtube.com/?gl=VN

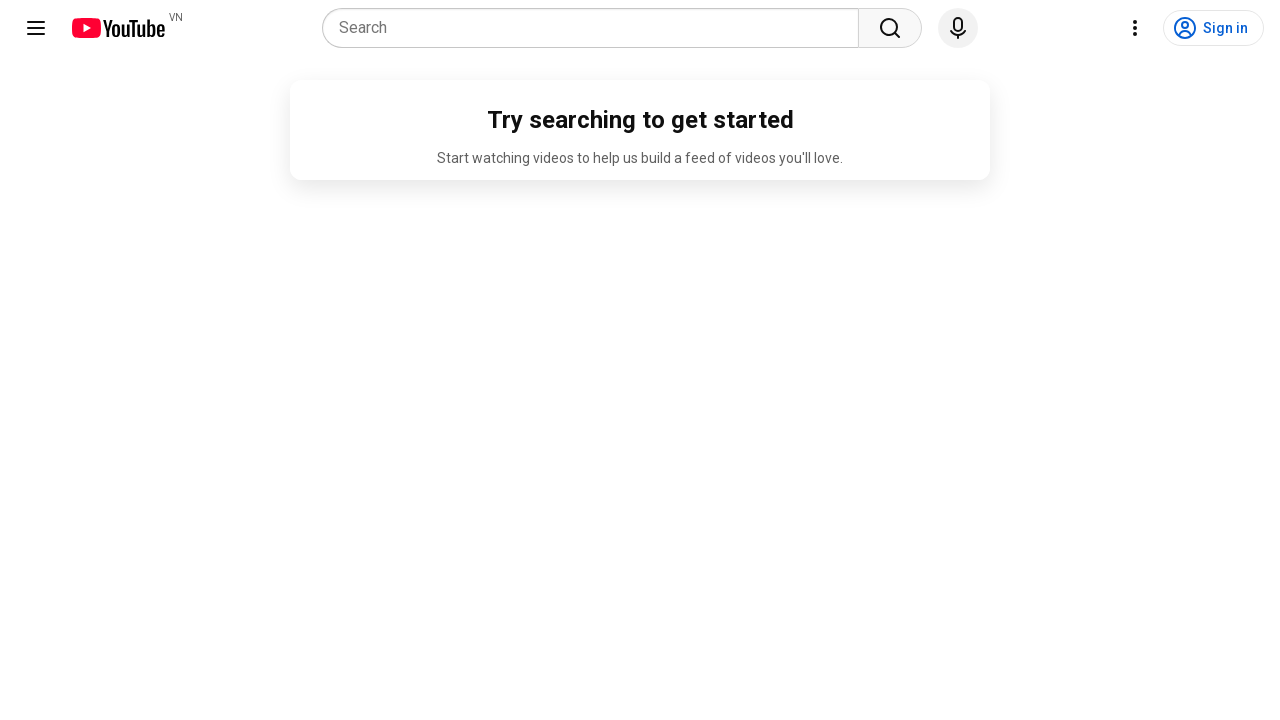

Navigated to YouTube Vietnam homepage
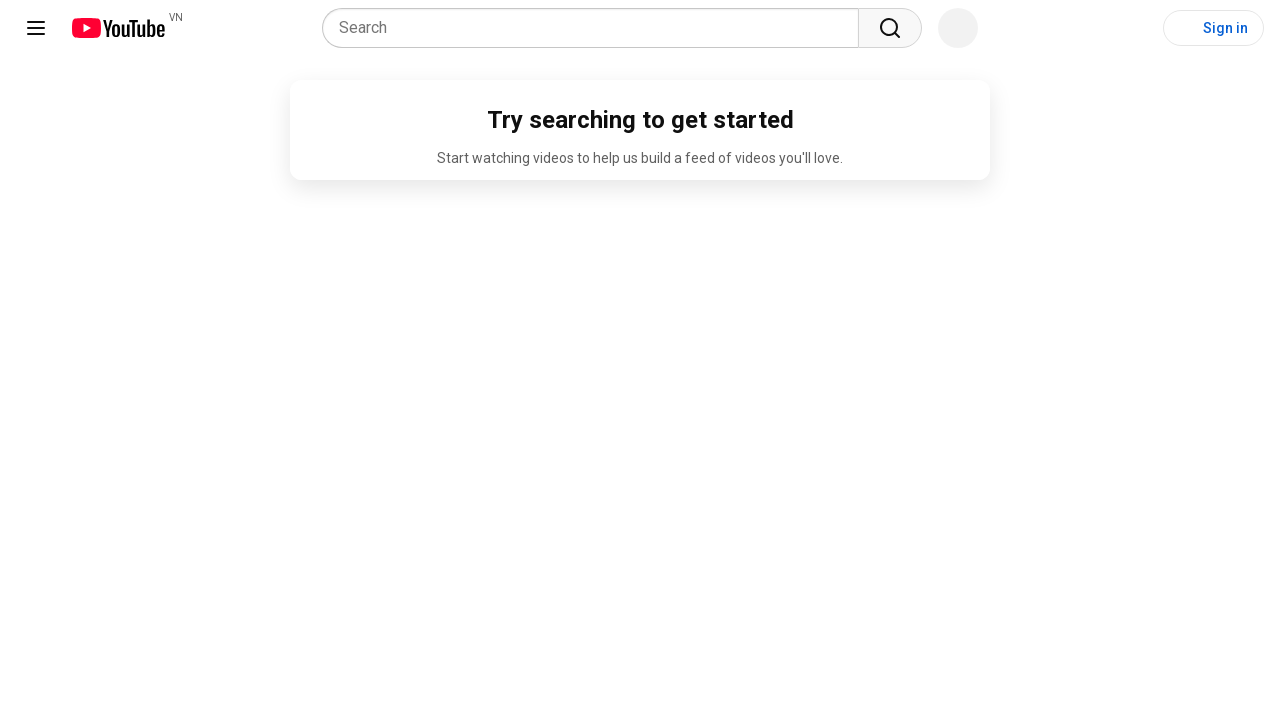

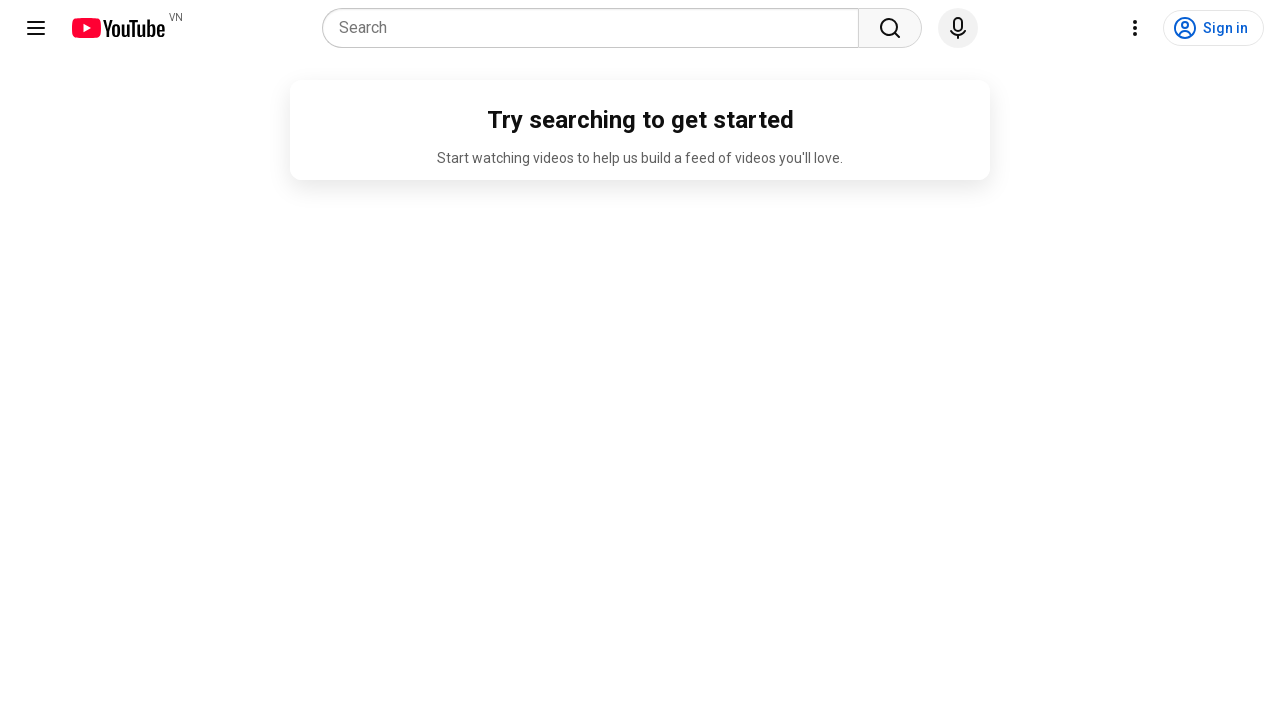